Tests keyboard shortcuts (Ctrl+A, Ctrl+C, Ctrl+V) to copy text from one text area to another on a text comparison website

Starting URL: http://text-compare.com/

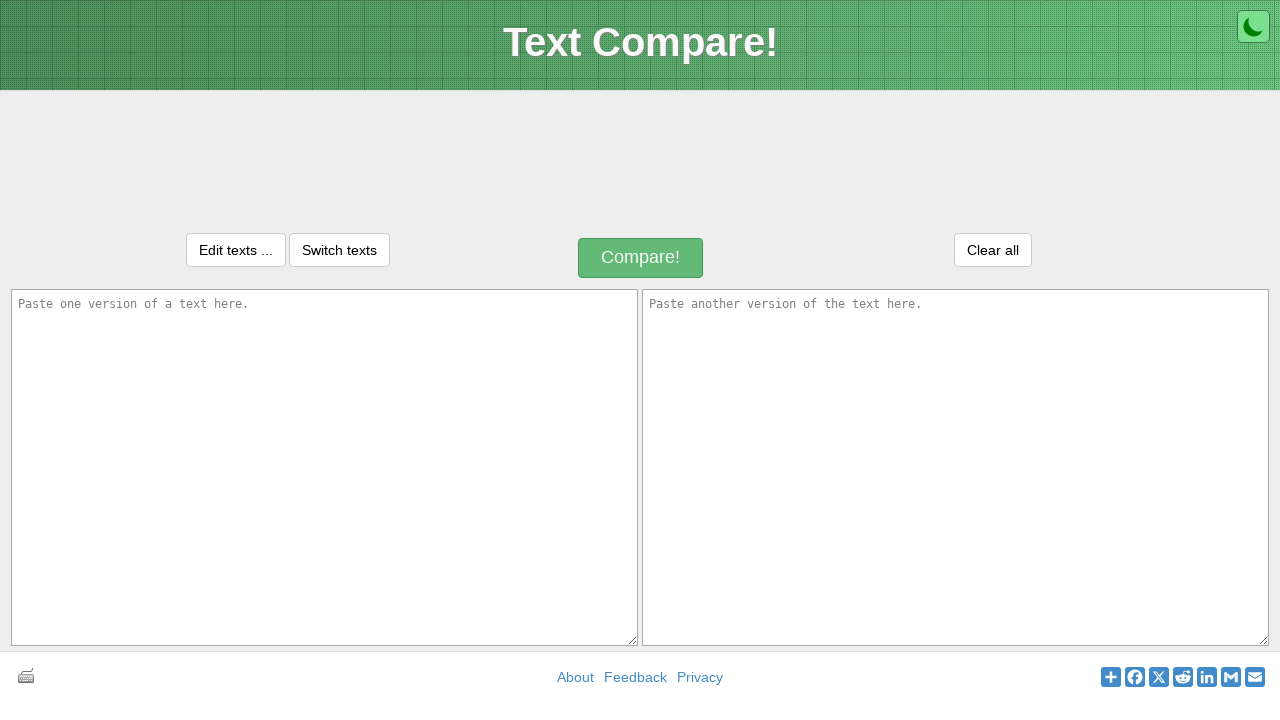

Located first text input area (inputText1)
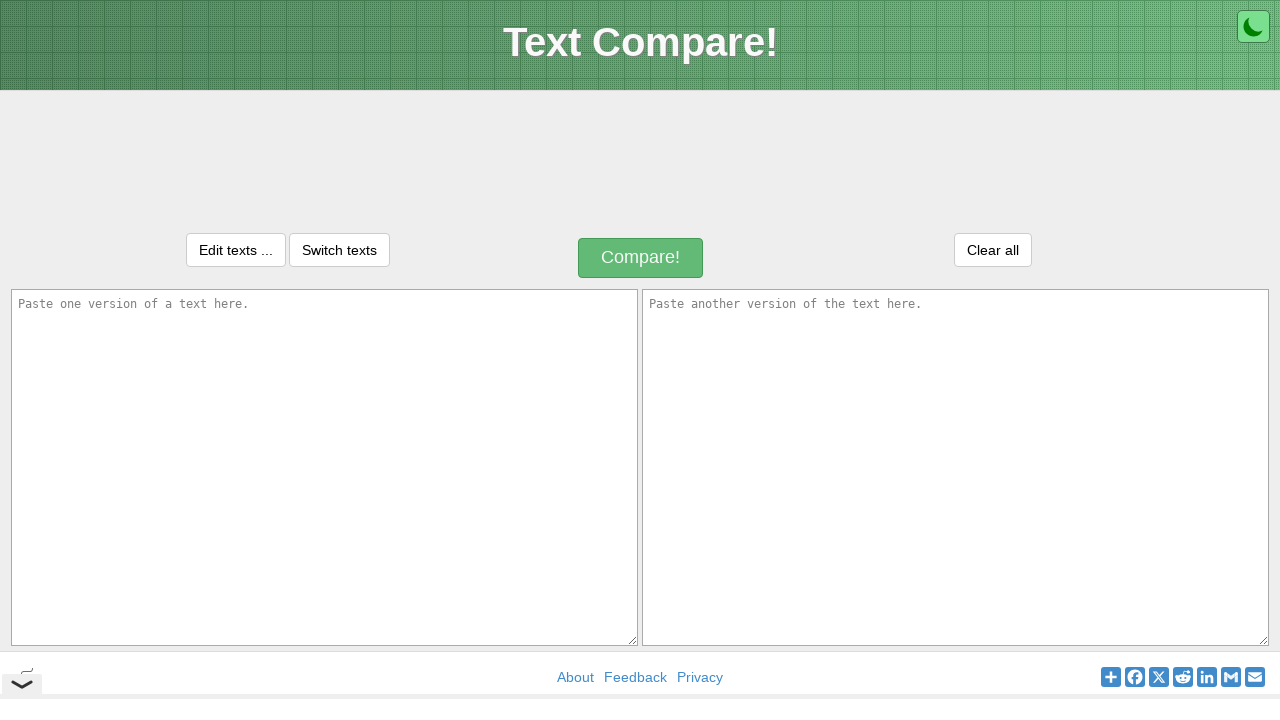

Located second text input area (inputText2)
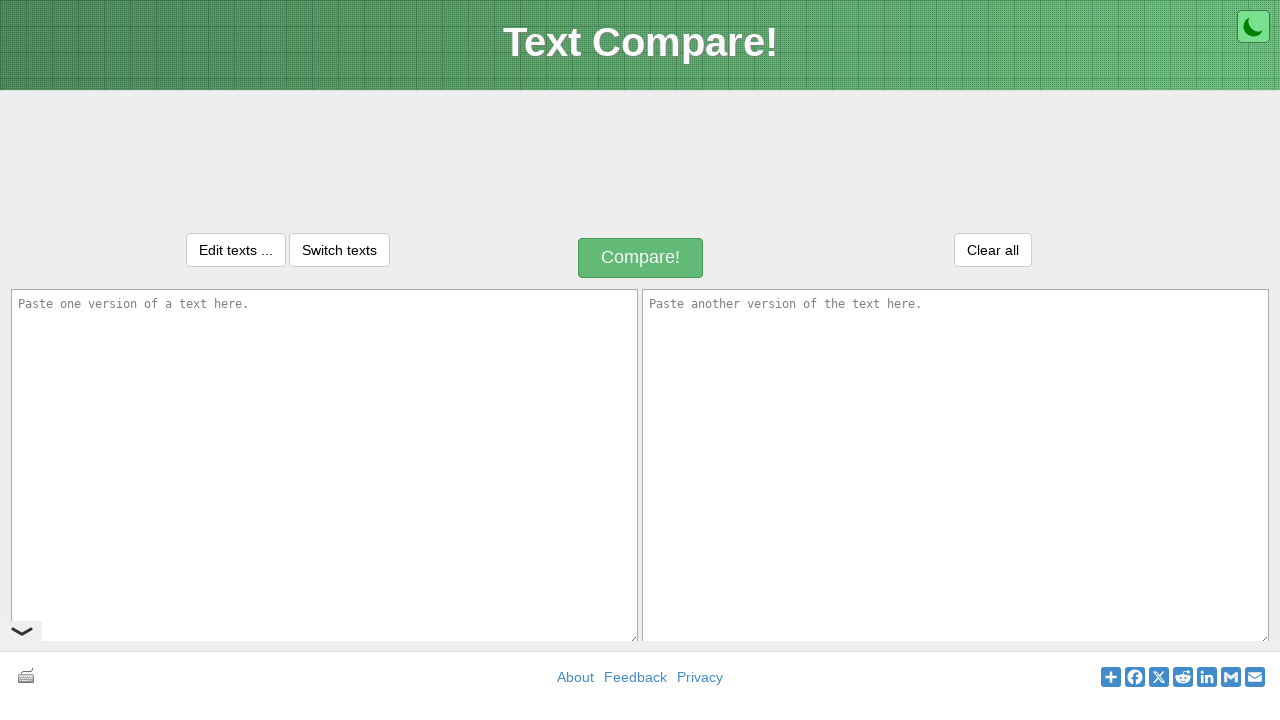

Filled first text area with 'we are in automation' on xpath=//*[@id='inputText1']
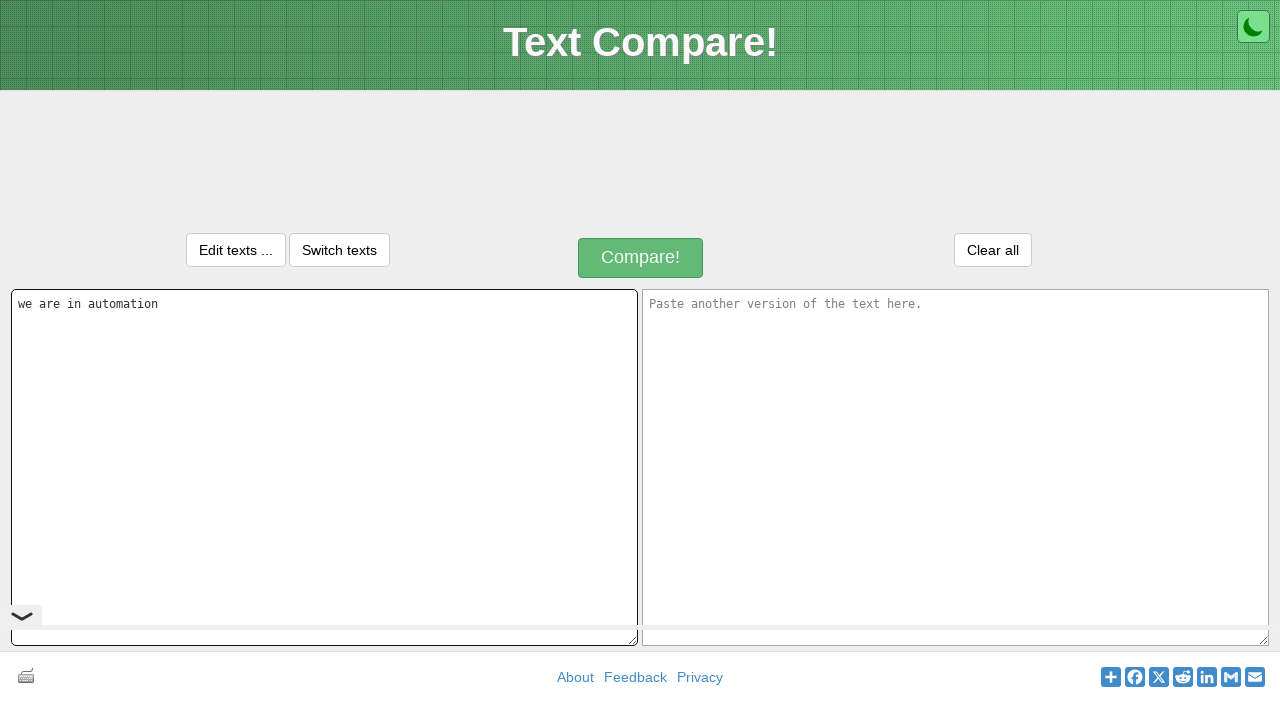

Clicked on first text area to focus at (324, 467) on xpath=//*[@id='inputText1']
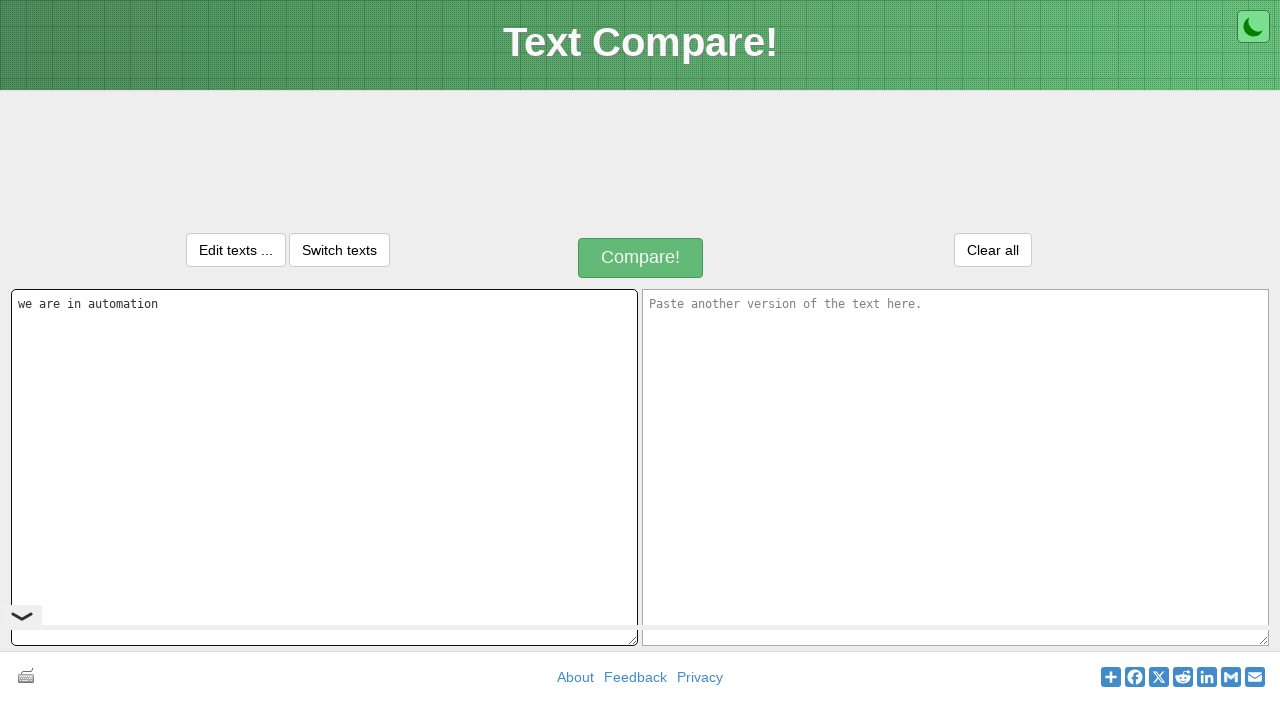

Pressed Ctrl+A to select all text in first text area
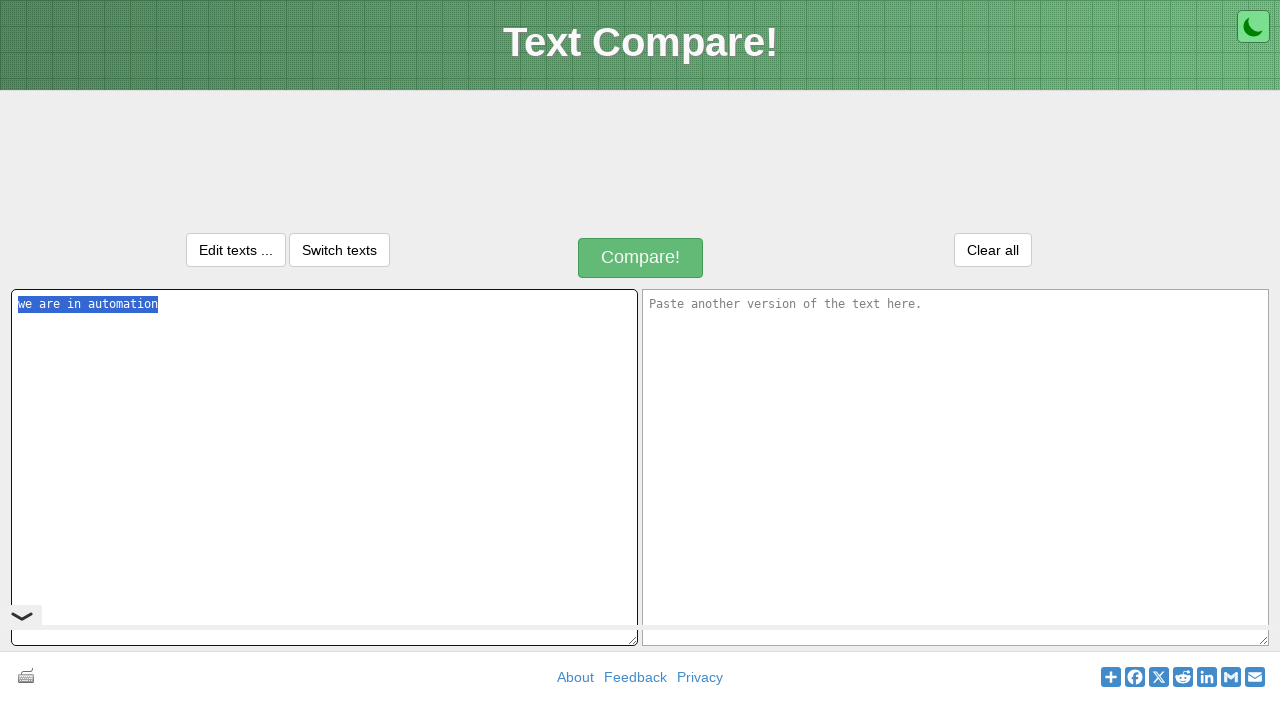

Pressed Ctrl+C to copy selected text
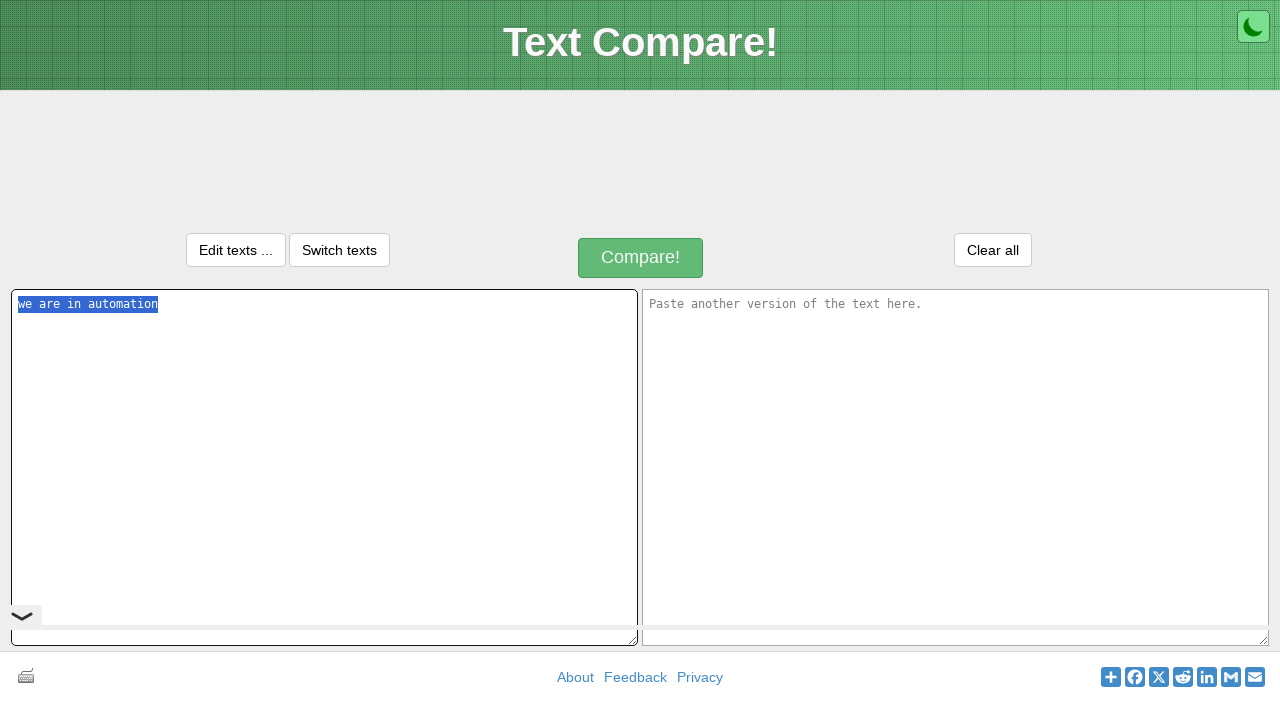

Pressed Tab to move focus to second text area
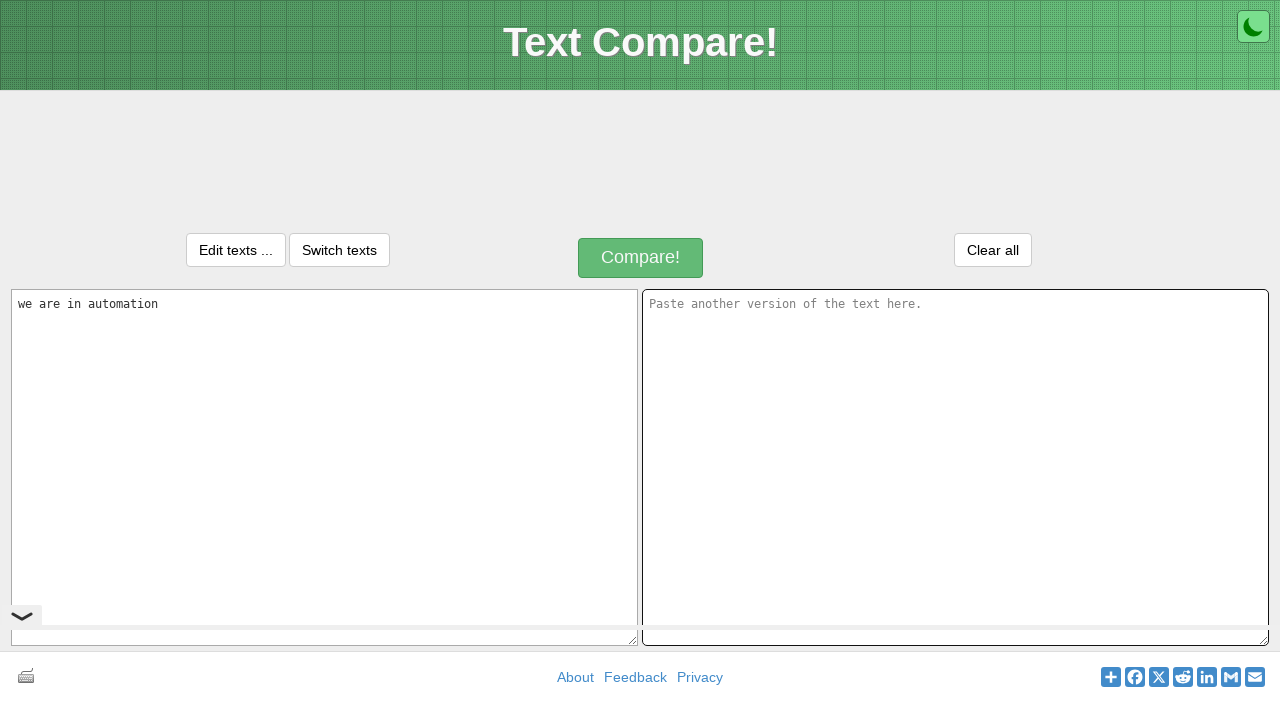

Pressed Ctrl+V to paste text into second text area
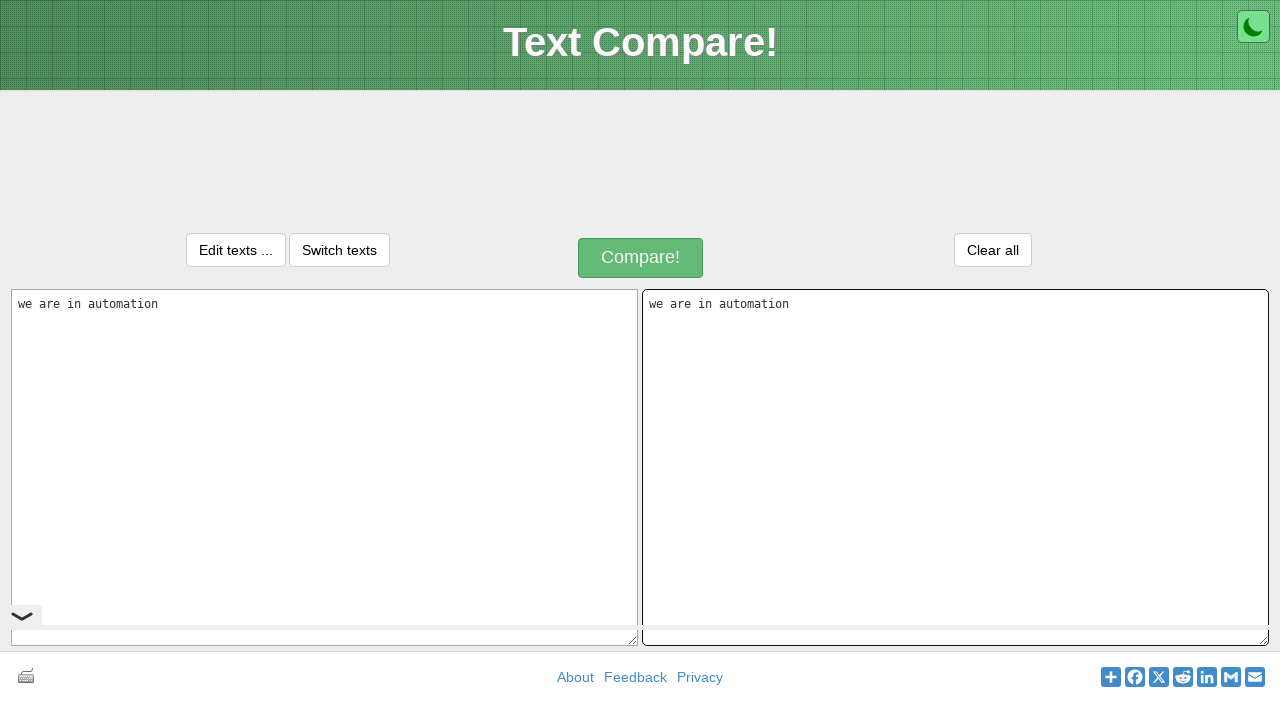

Retrieved text value from first text area
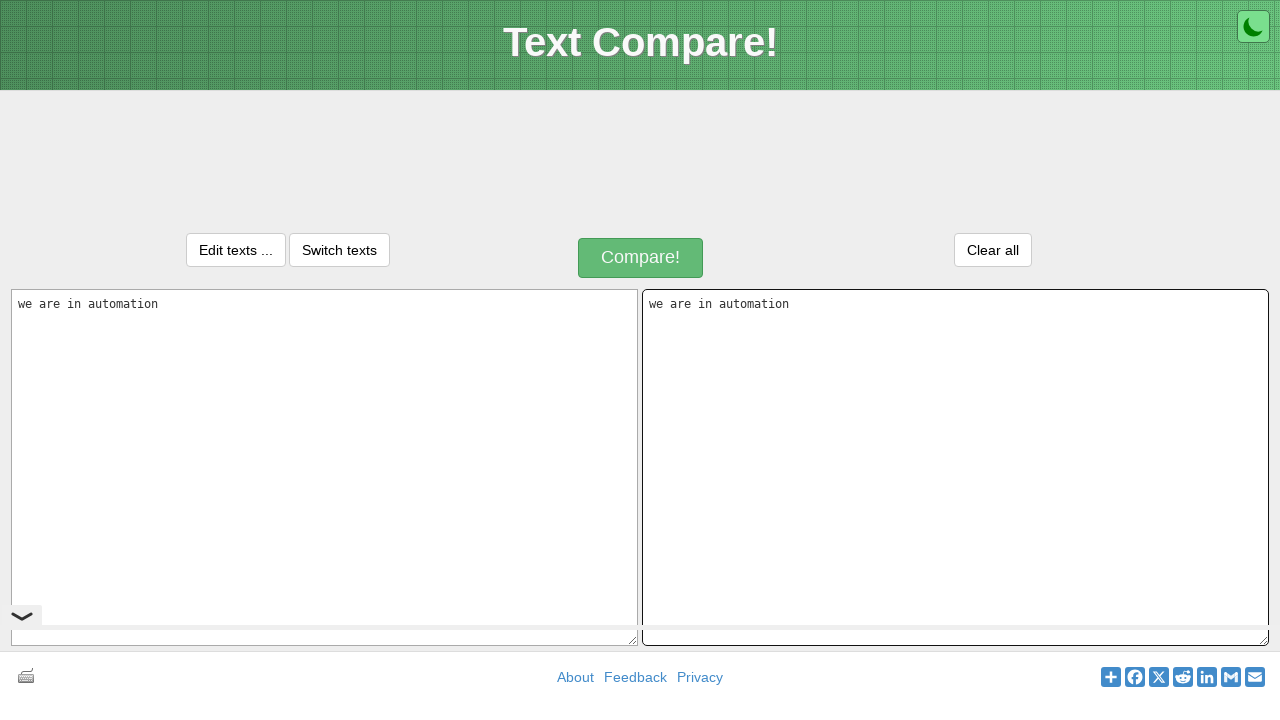

Retrieved text value from second text area
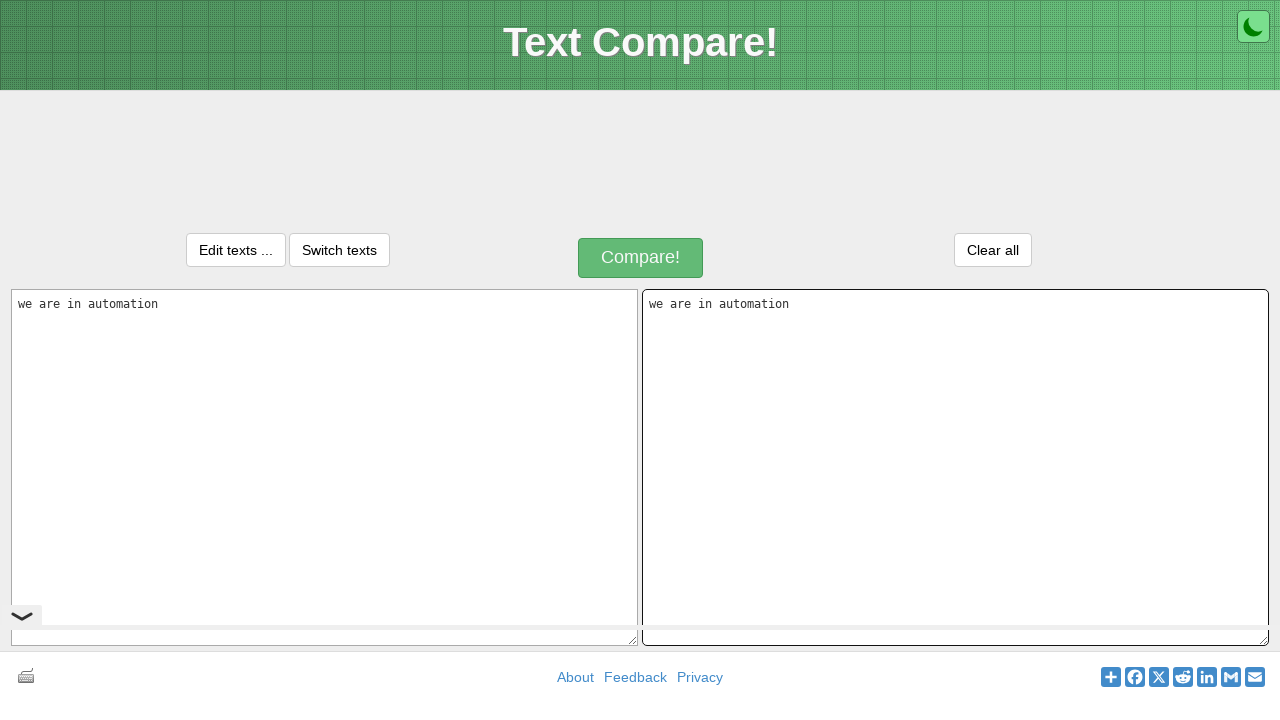

Verified that both text areas contain the same text (case-insensitive)
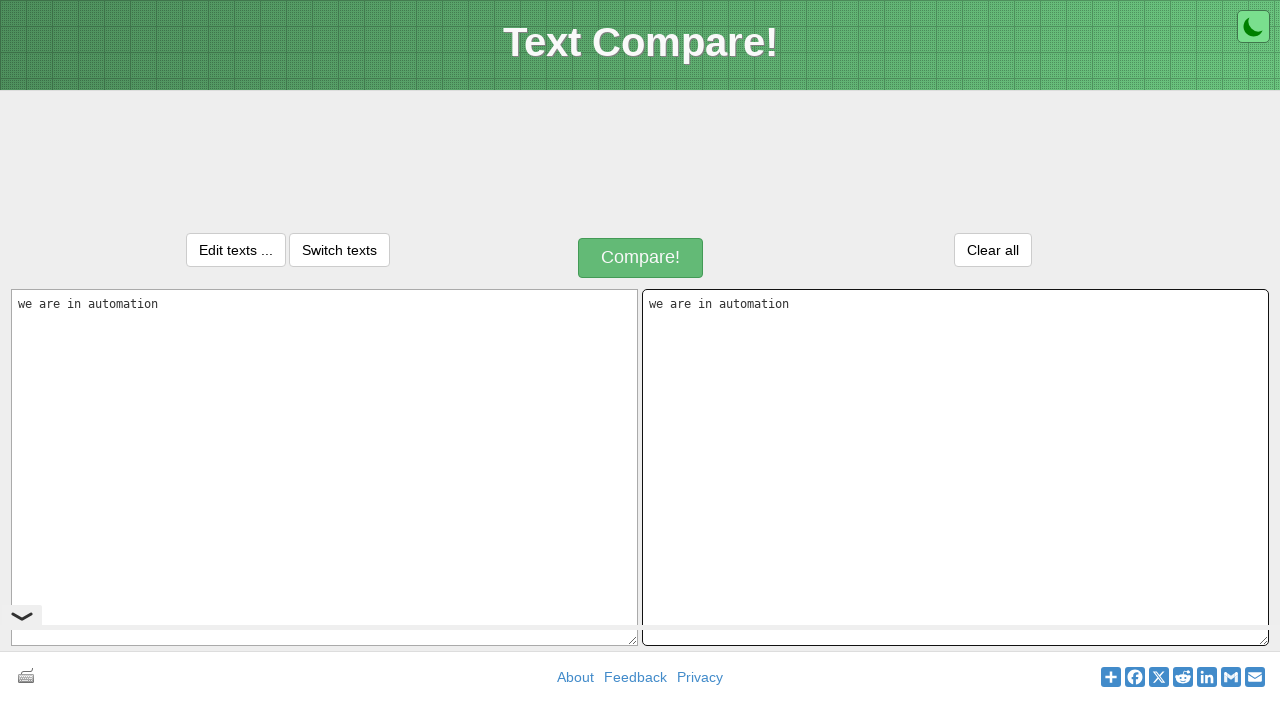

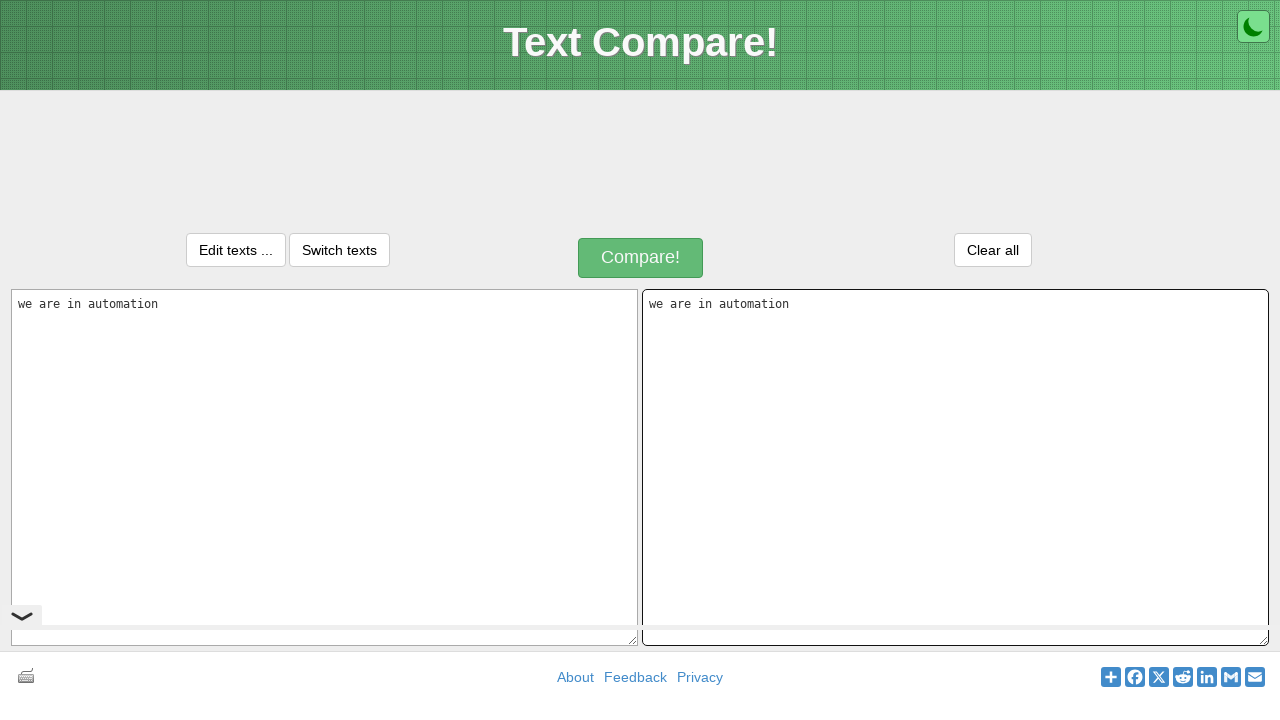